Navigates to an Amul product page, enters a pincode in the location modal if it appears, and verifies the page loads with product availability information.

Starting URL: https://shop.amul.com/en/product/amul-high-protein-rose-lassi-200-ml-or-pack-of-30

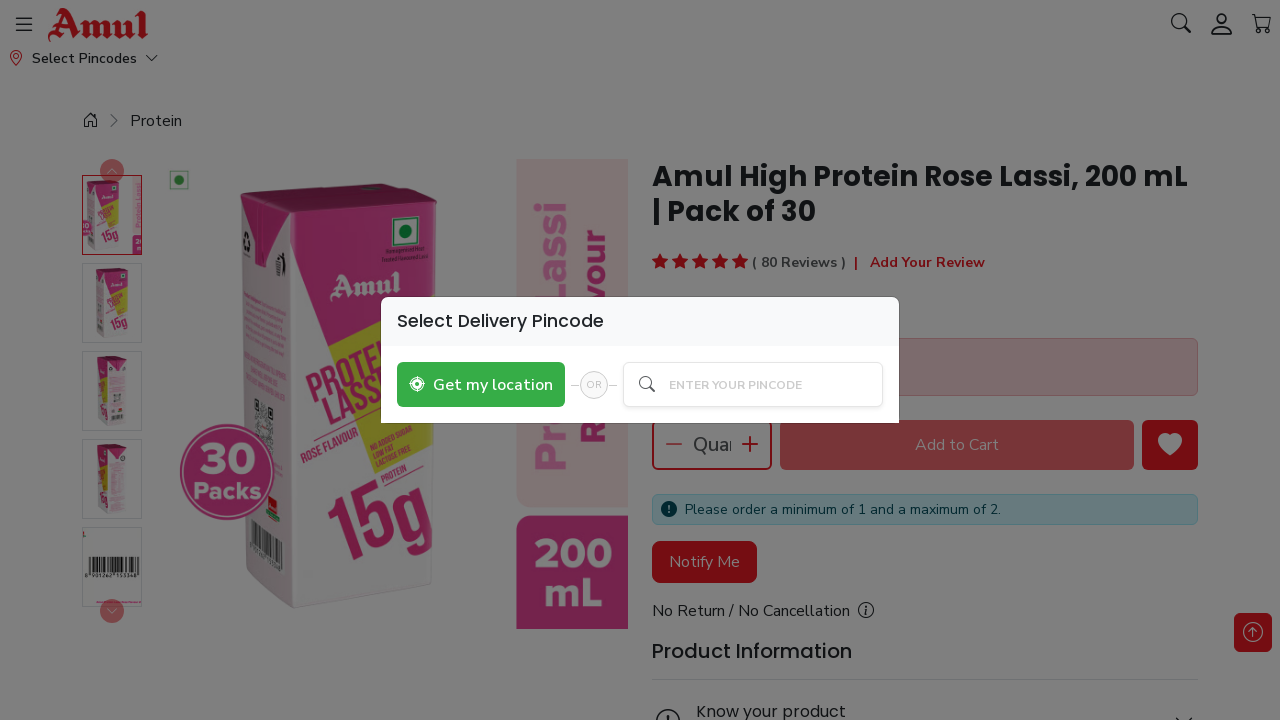

Navigated to Amul High Protein Rose Lassi product page
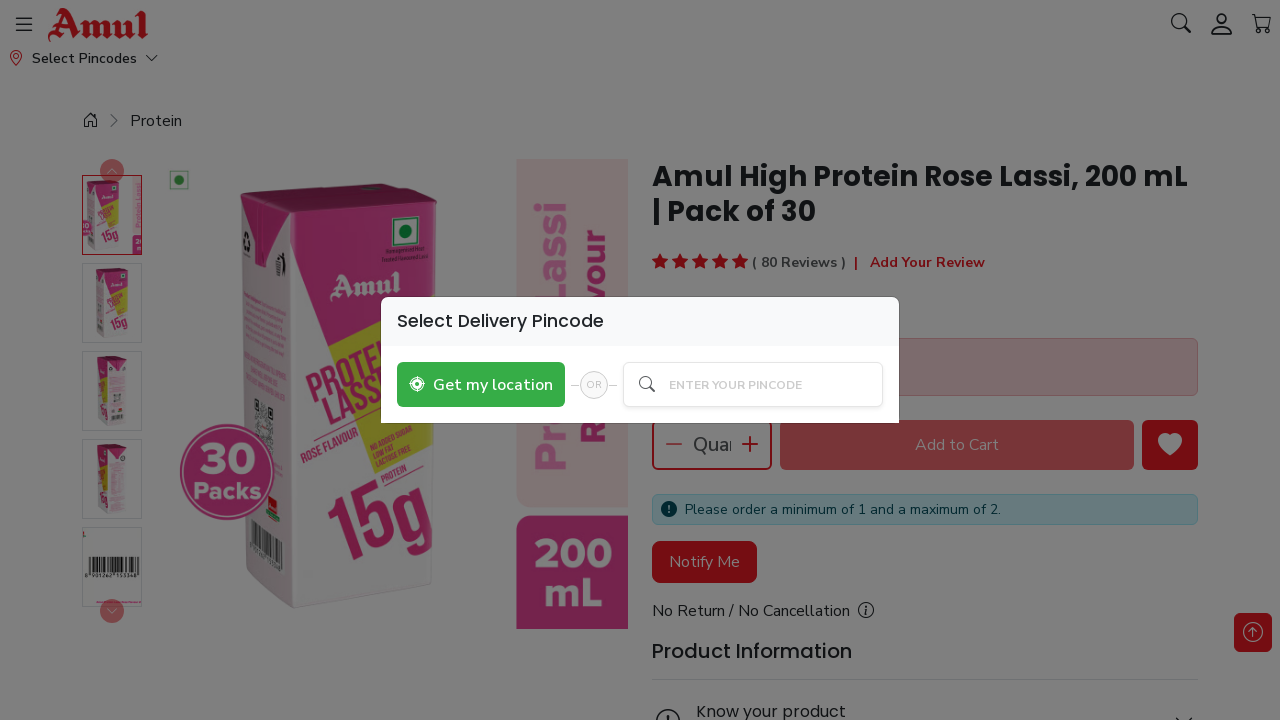

Filled pincode field with '110001' on input[placeholder="Enter Your Pincode"]
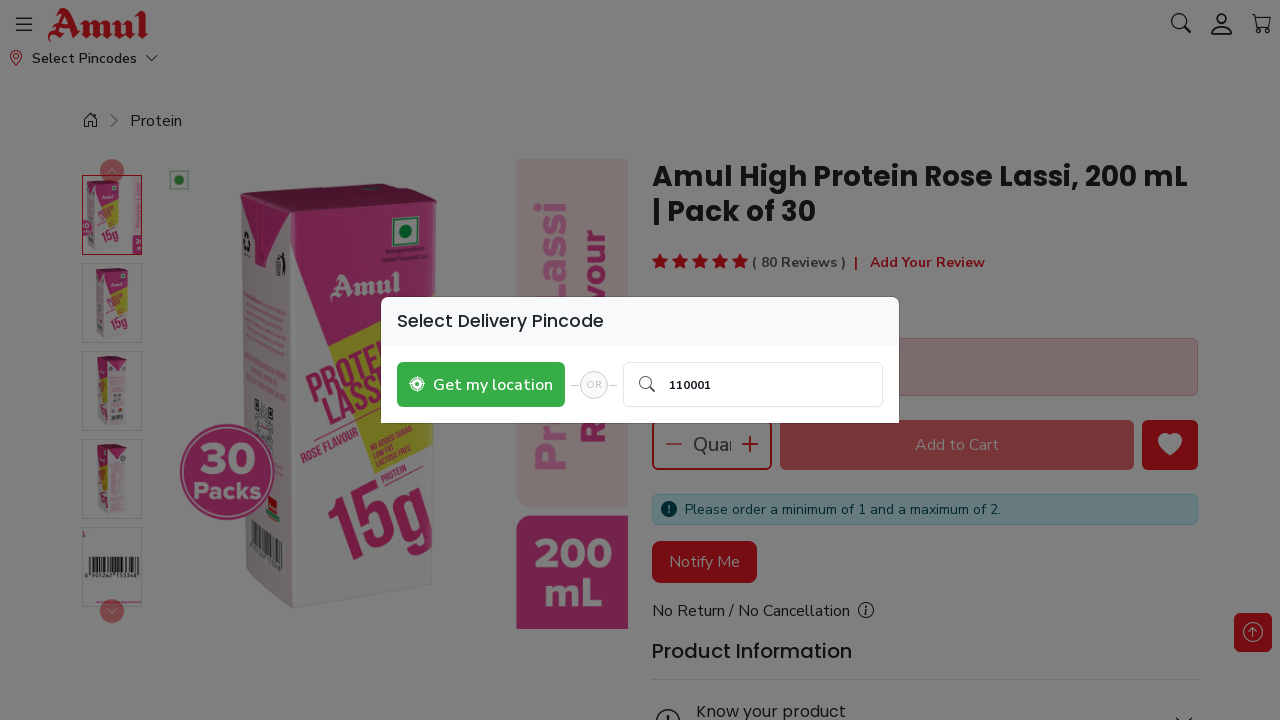

Pressed Enter to submit pincode
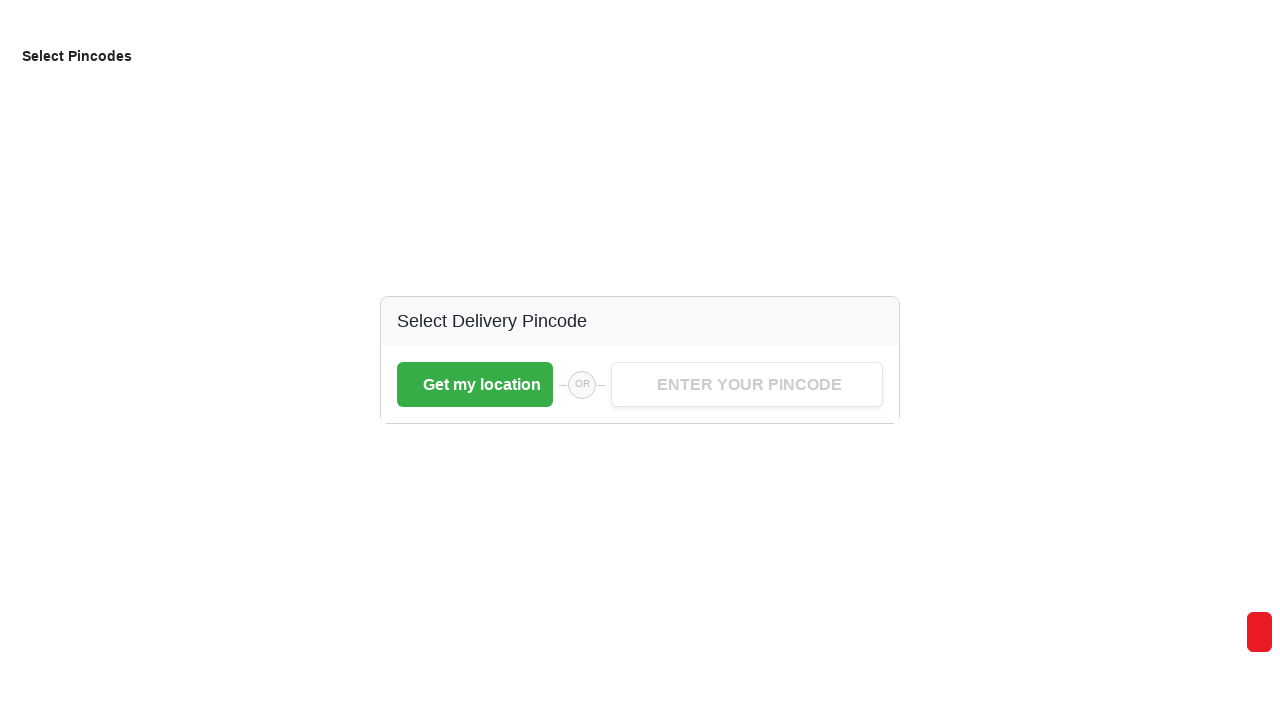

Waited 3 seconds for location modal to process
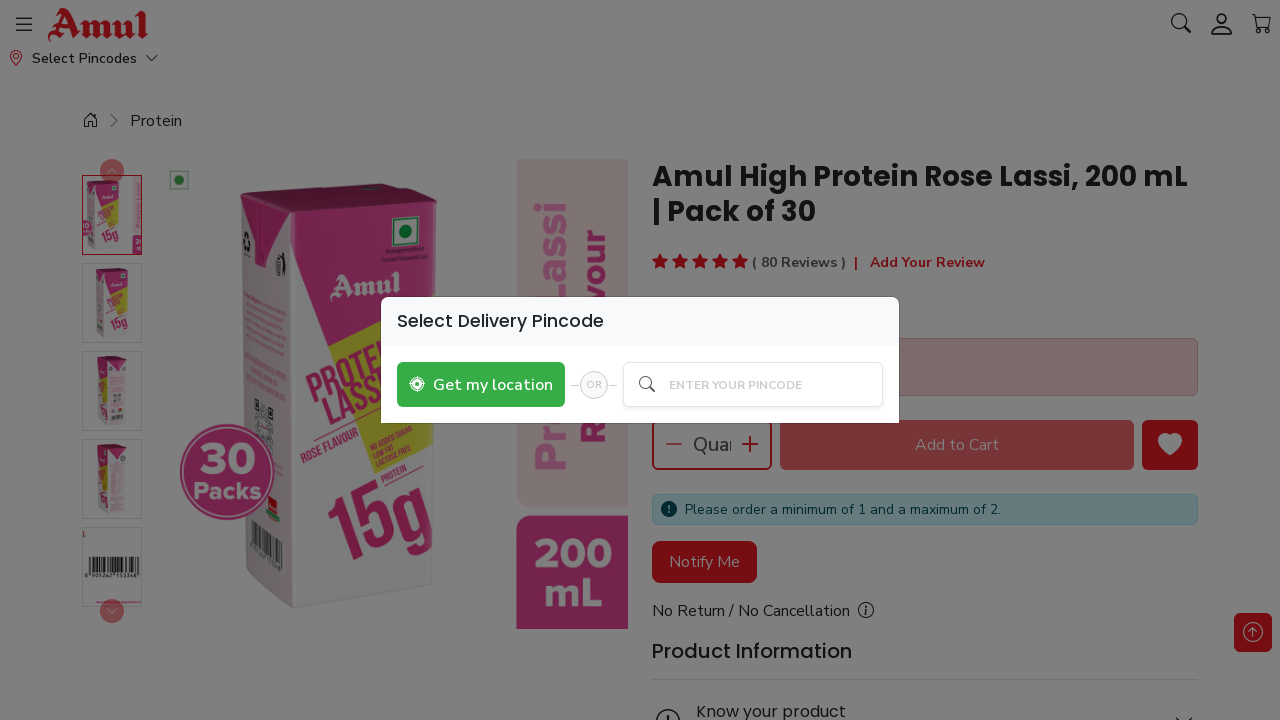

Page DOM content fully loaded
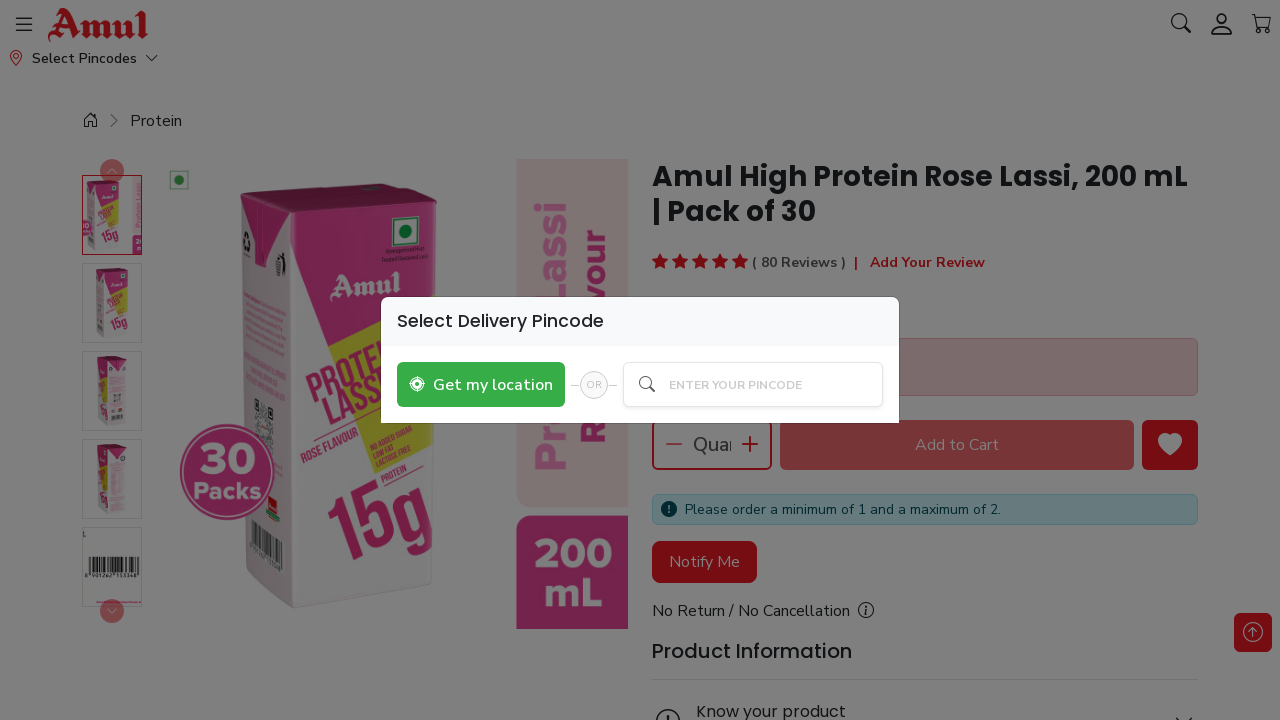

Product page loaded with body element visible
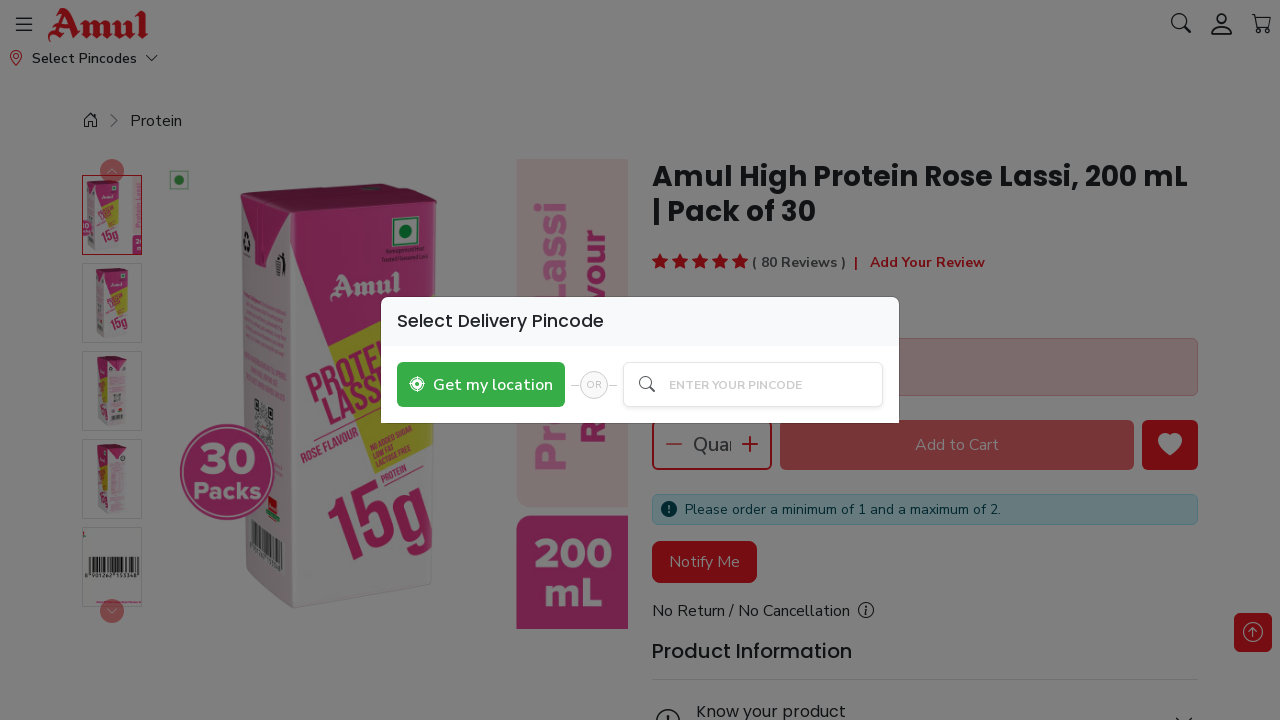

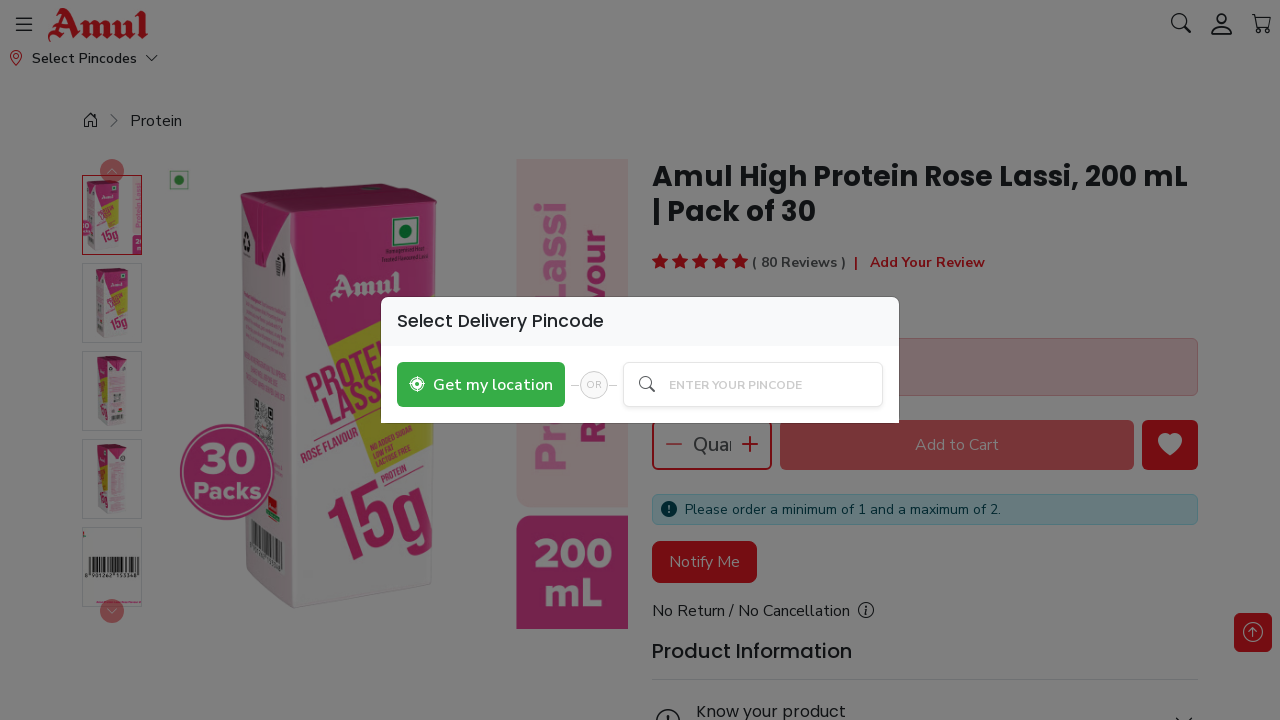